Tests a registration form by filling in first name, last name, and email fields, then submitting and verifying the success message

Starting URL: http://suninjuly.github.io/registration1.html

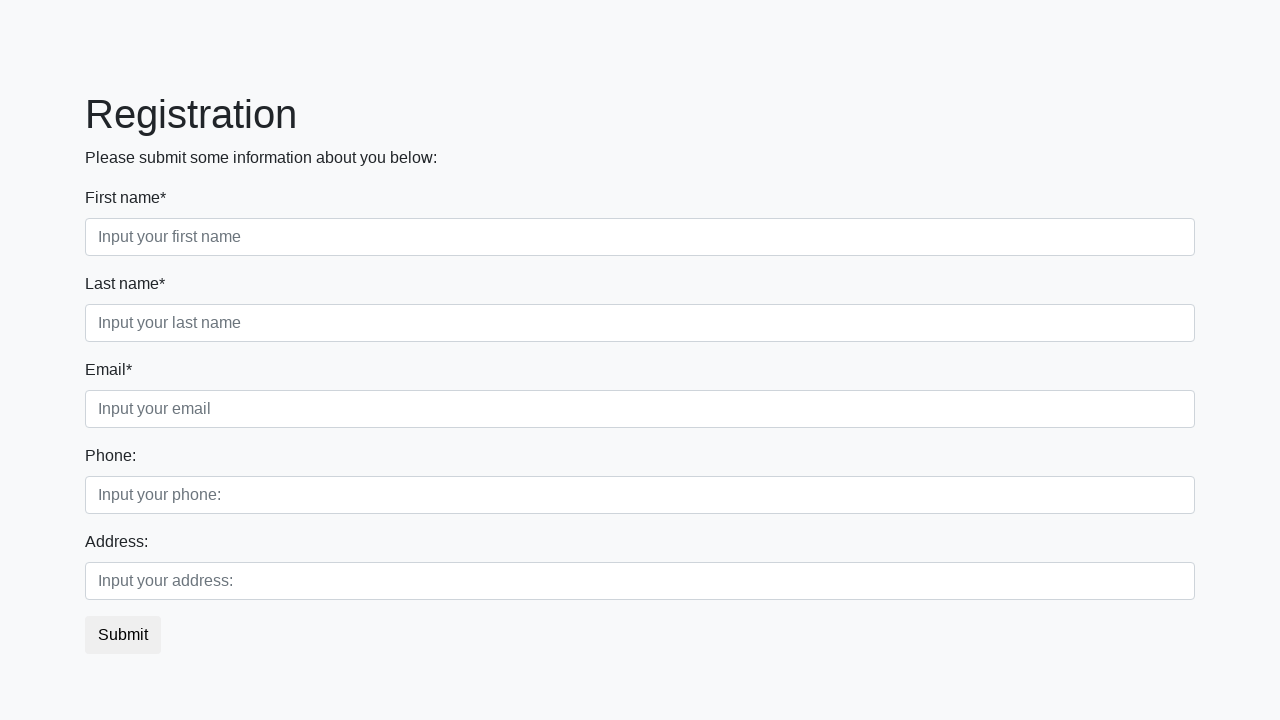

Filled first name field with 'Ivan' on .first_block > .first_class > .first
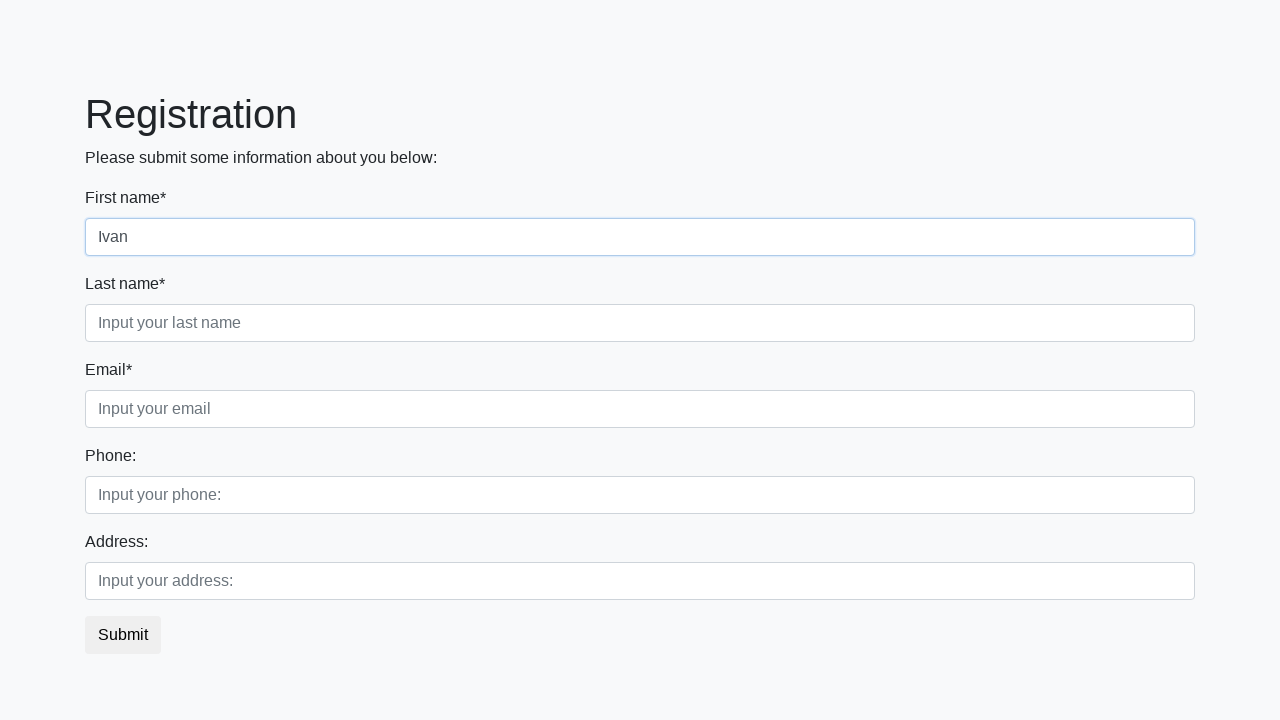

Filled last name field with 'Ivanov' on .first_block > .second_class > .second
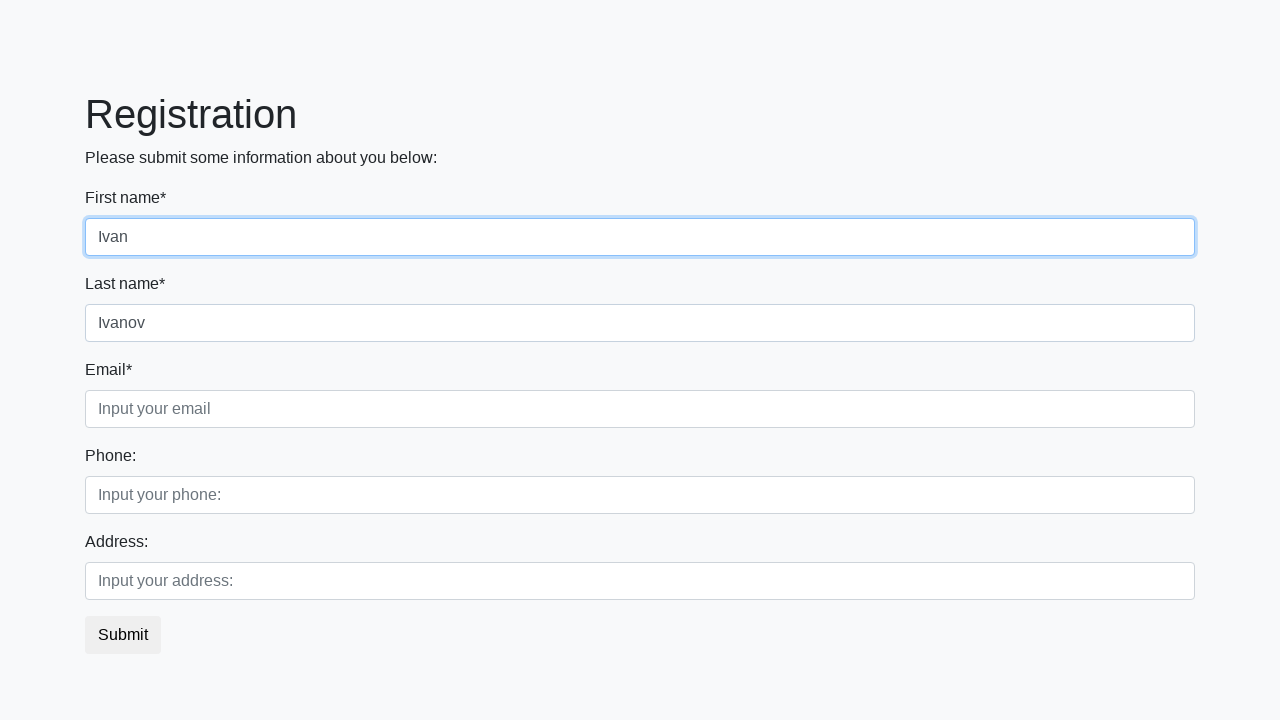

Filled email field with 'test@example.ru' on .third
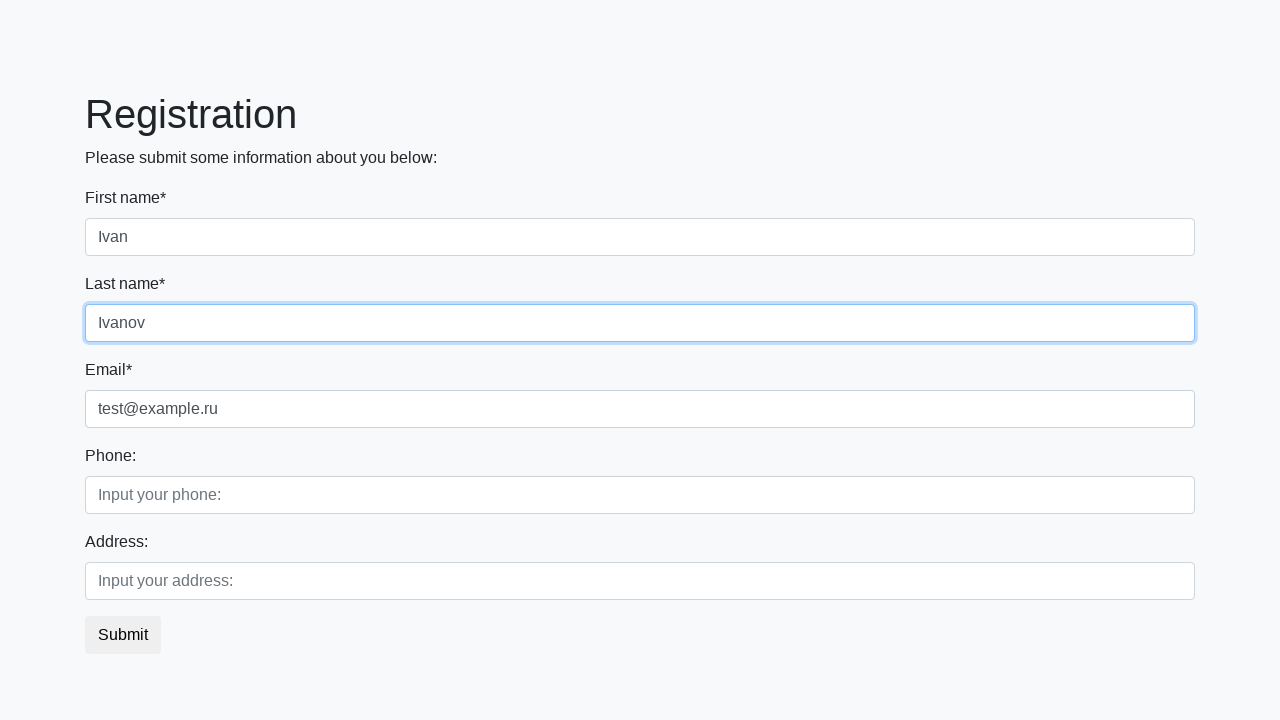

Clicked registration submit button at (123, 635) on button.btn
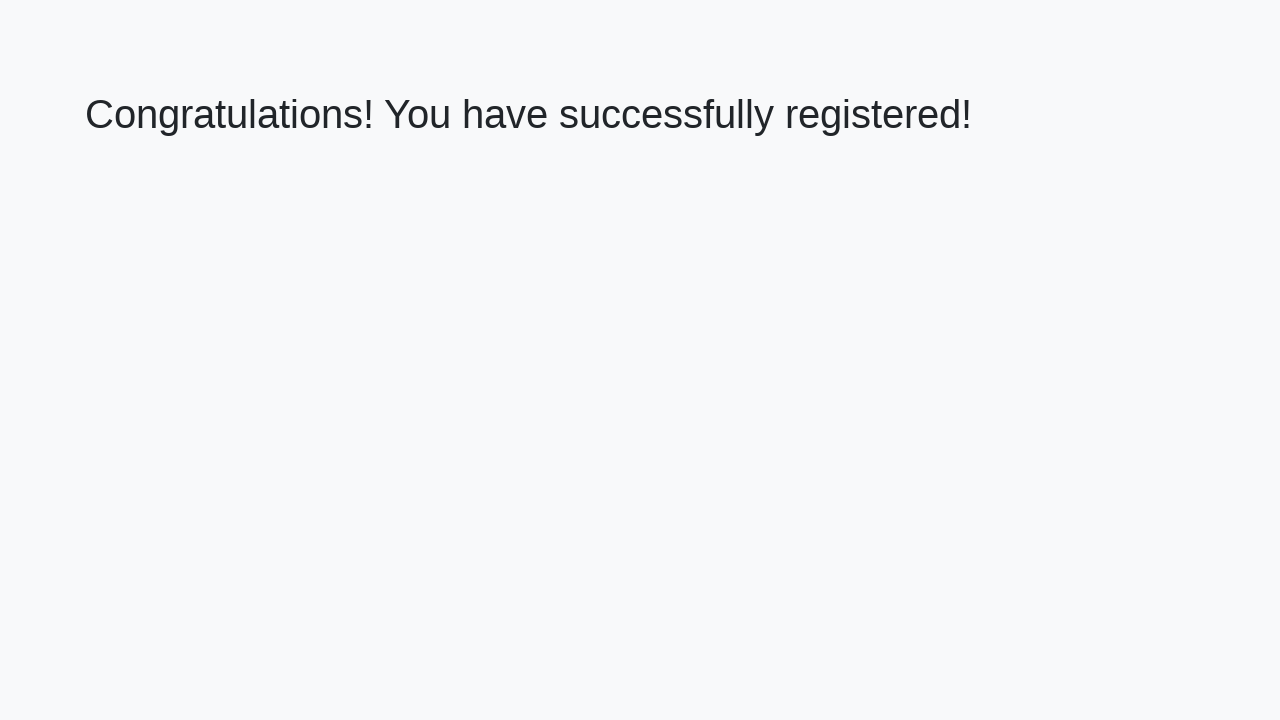

Success message heading appeared on page
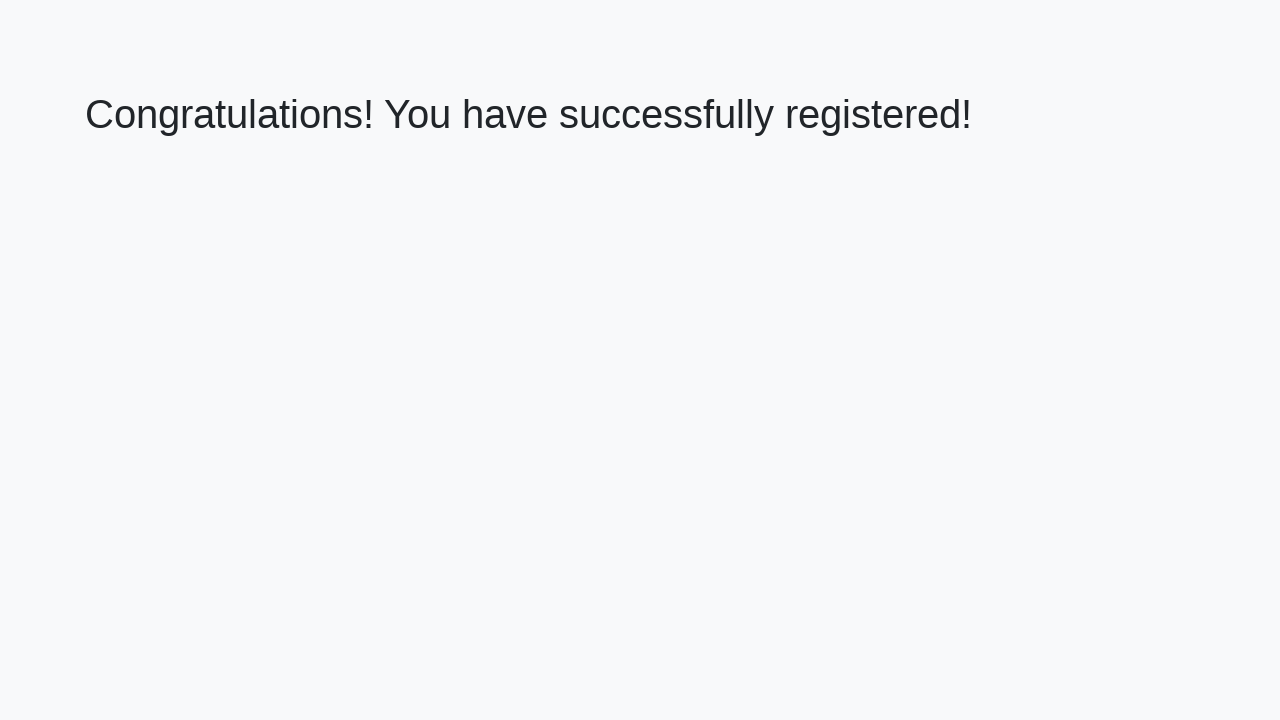

Retrieved success message text
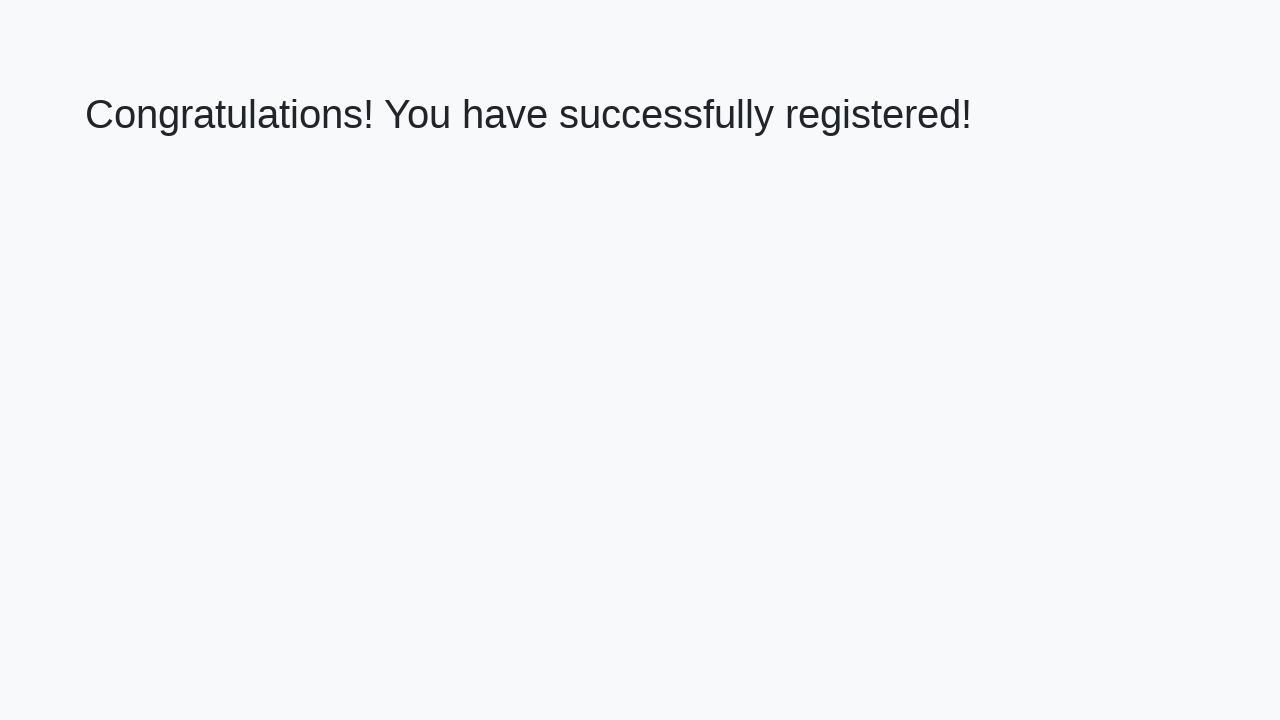

Verified success message matches expected text
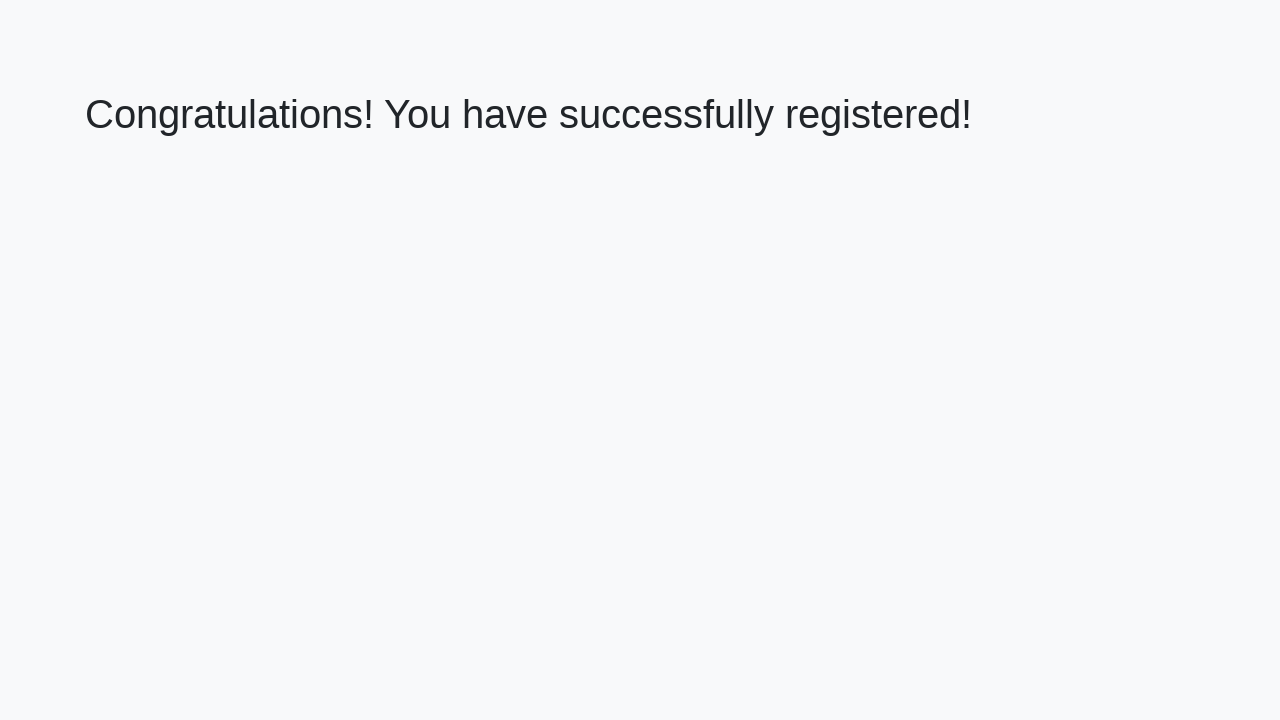

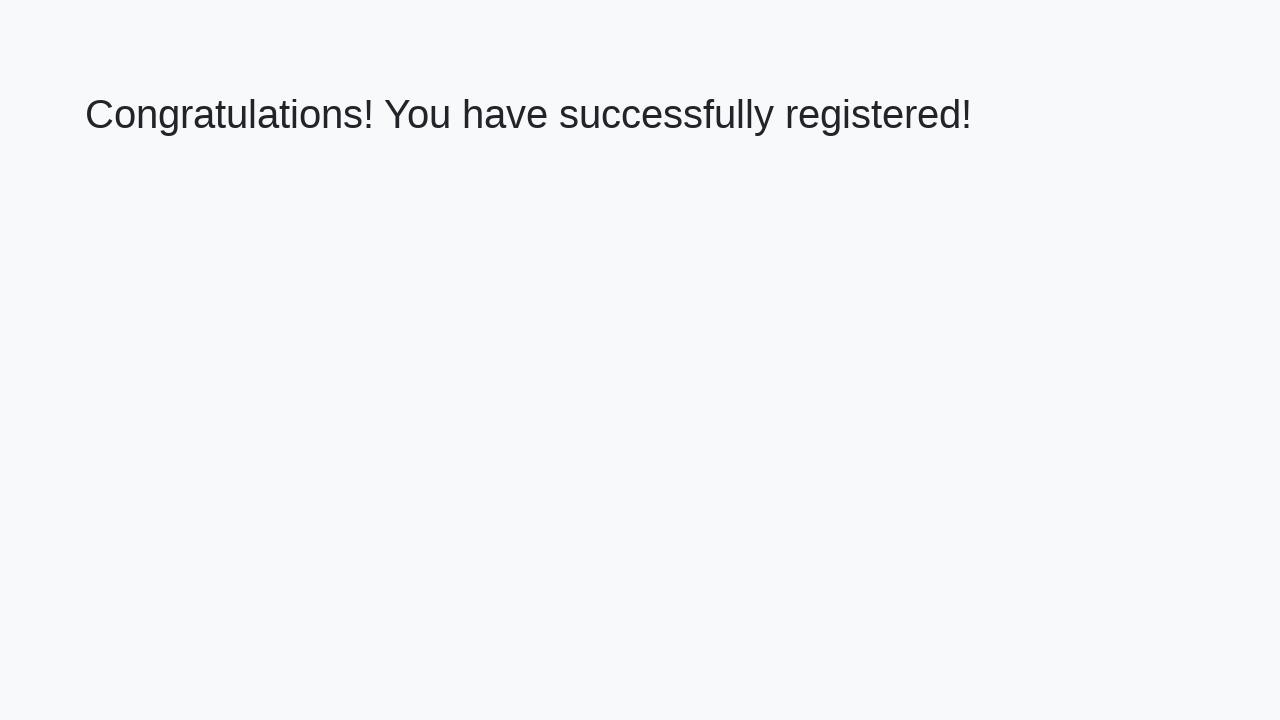